Tests a loading images page by waiting for all images to load and verifying that at least 3 images are present on the page

Starting URL: https://bonigarcia.dev/selenium-webdriver-java/loading-images.html

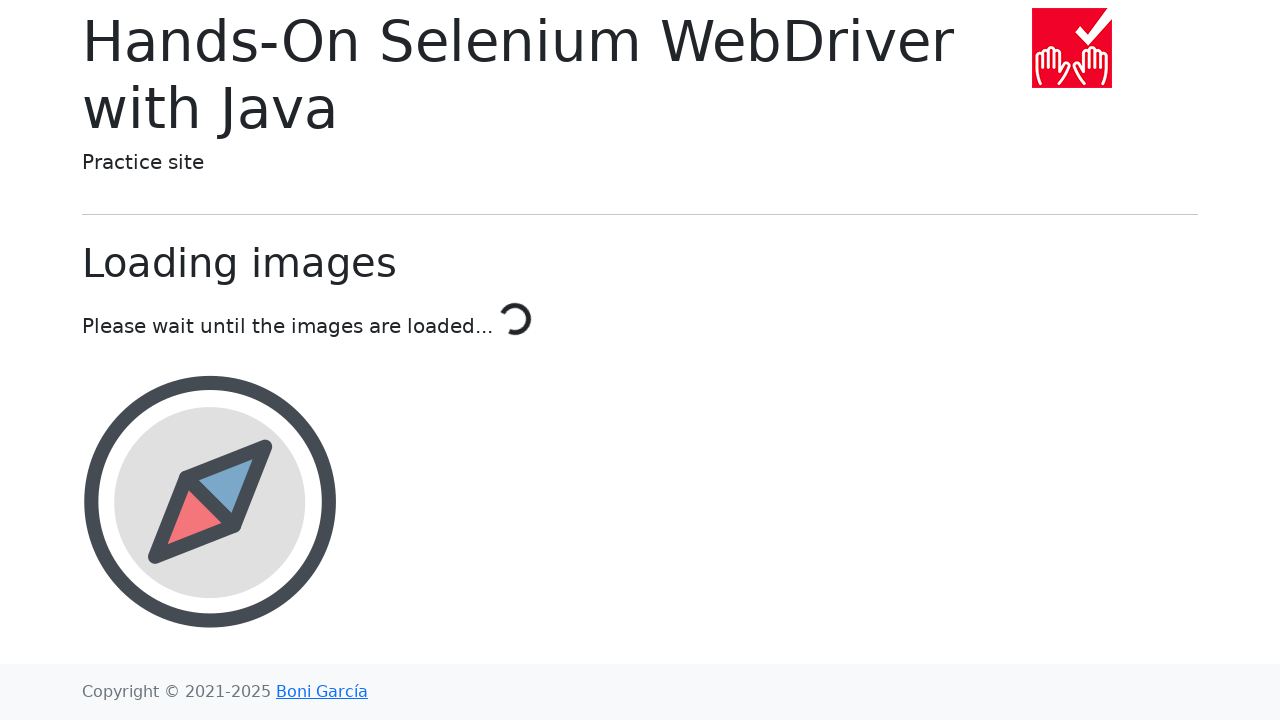

Navigated to loading images test page
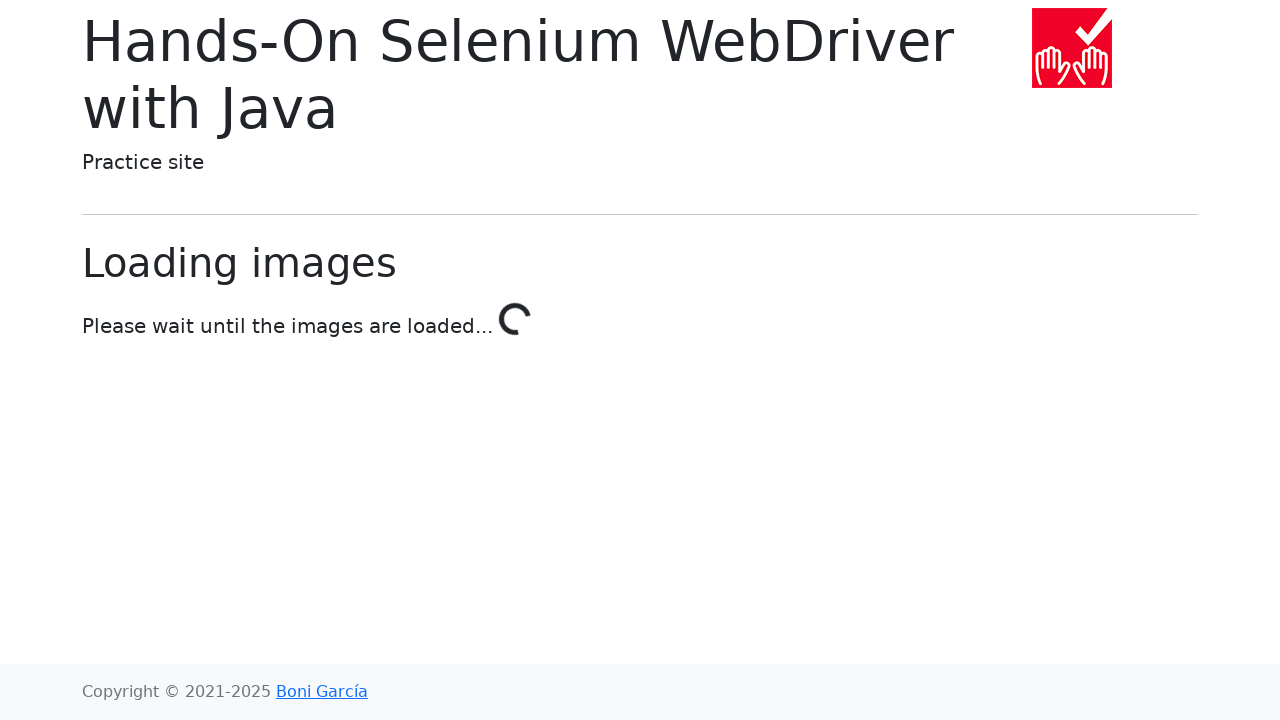

First image element appeared on page
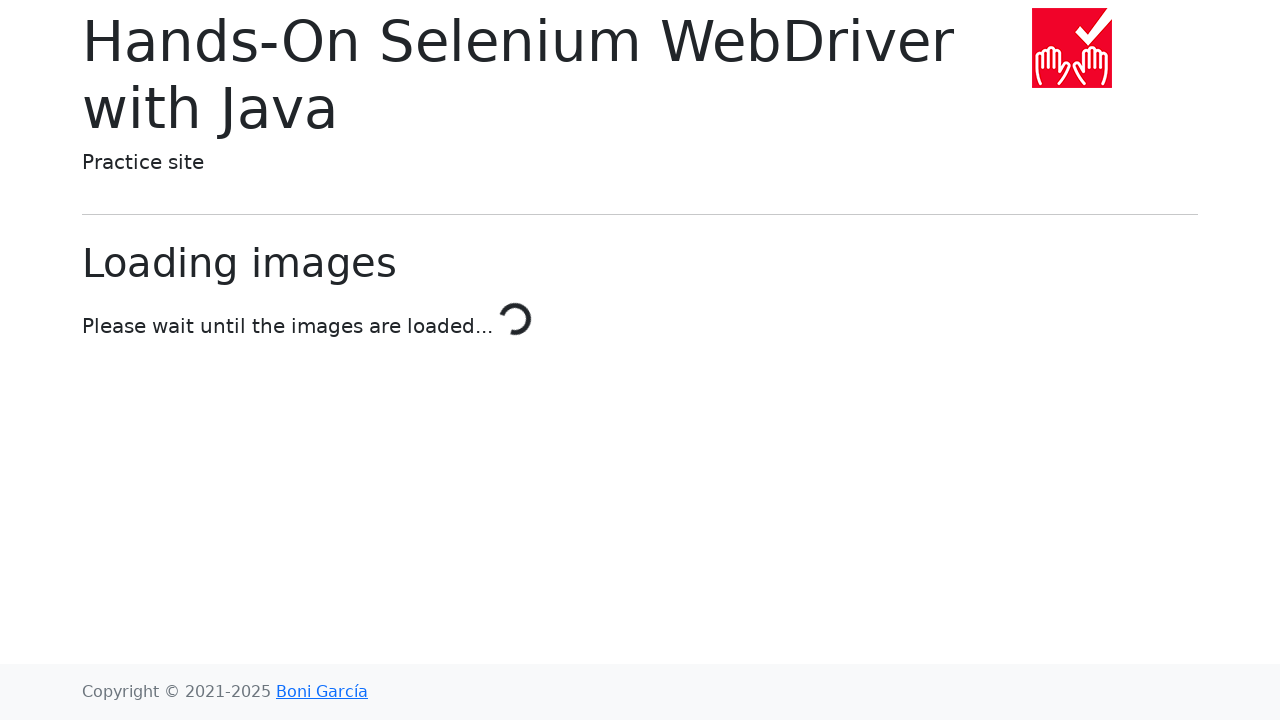

Verified that at least 3 images are present on the page
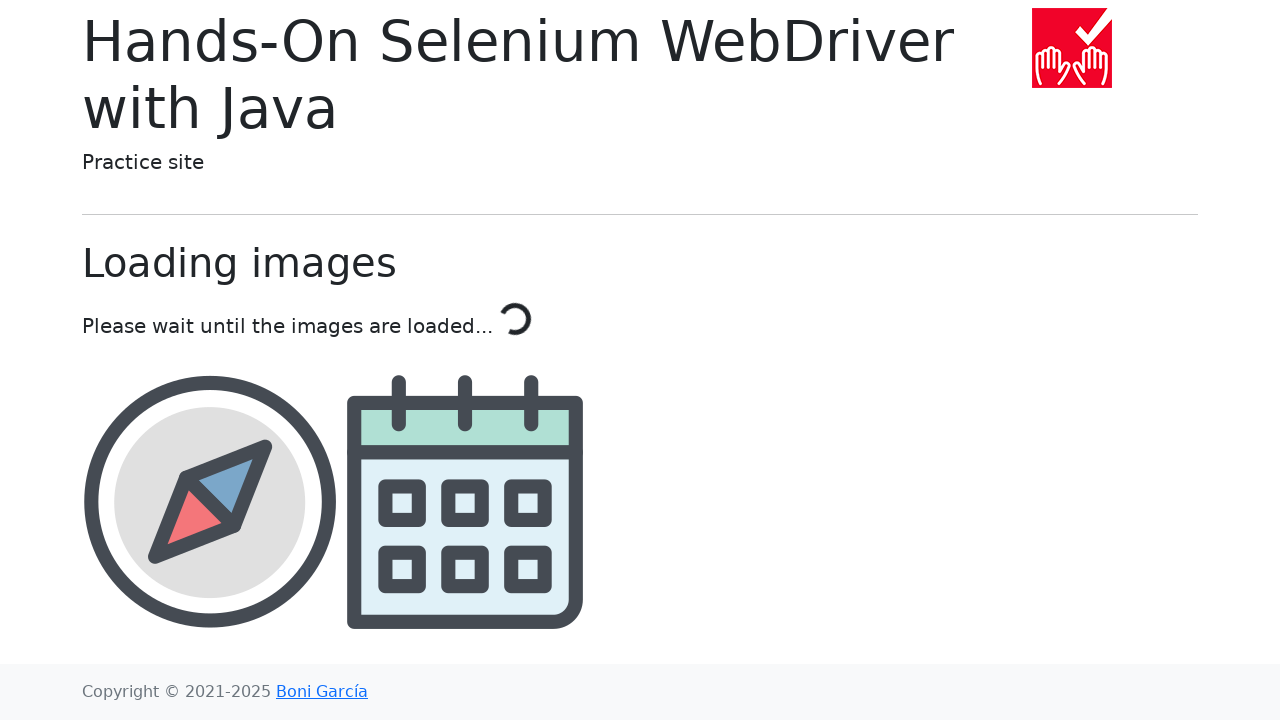

Third image element is attached and ready
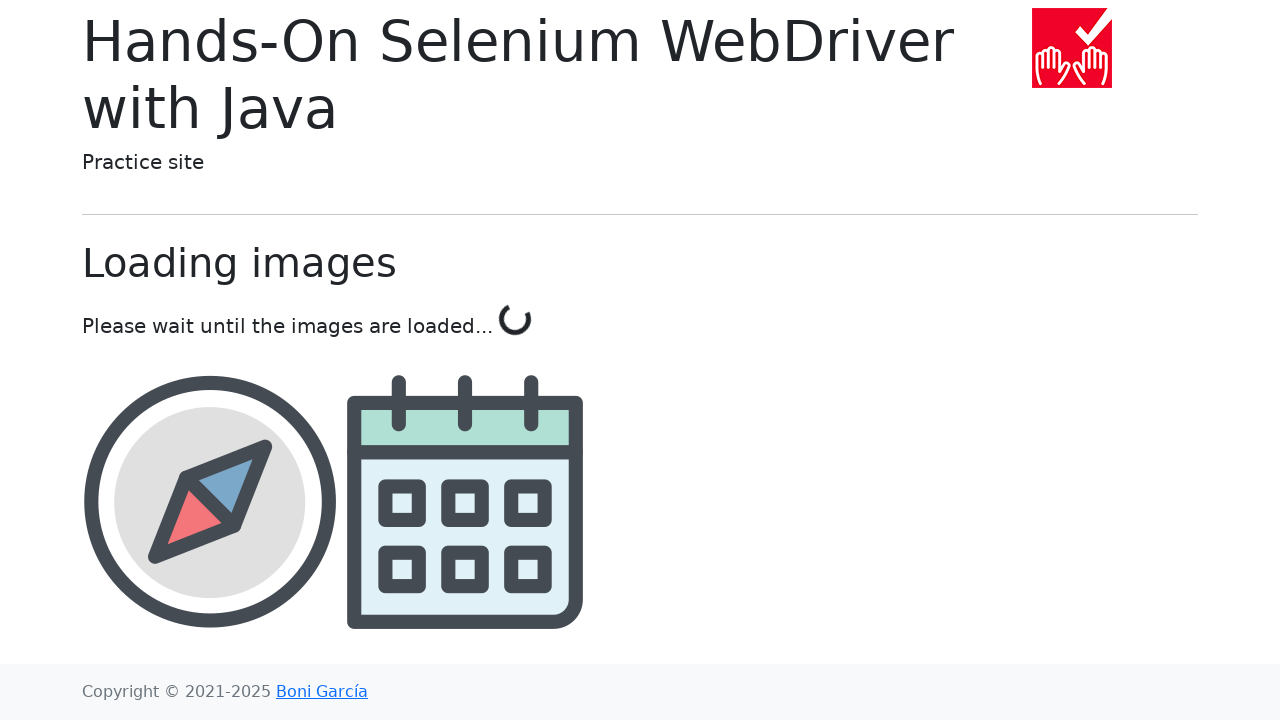

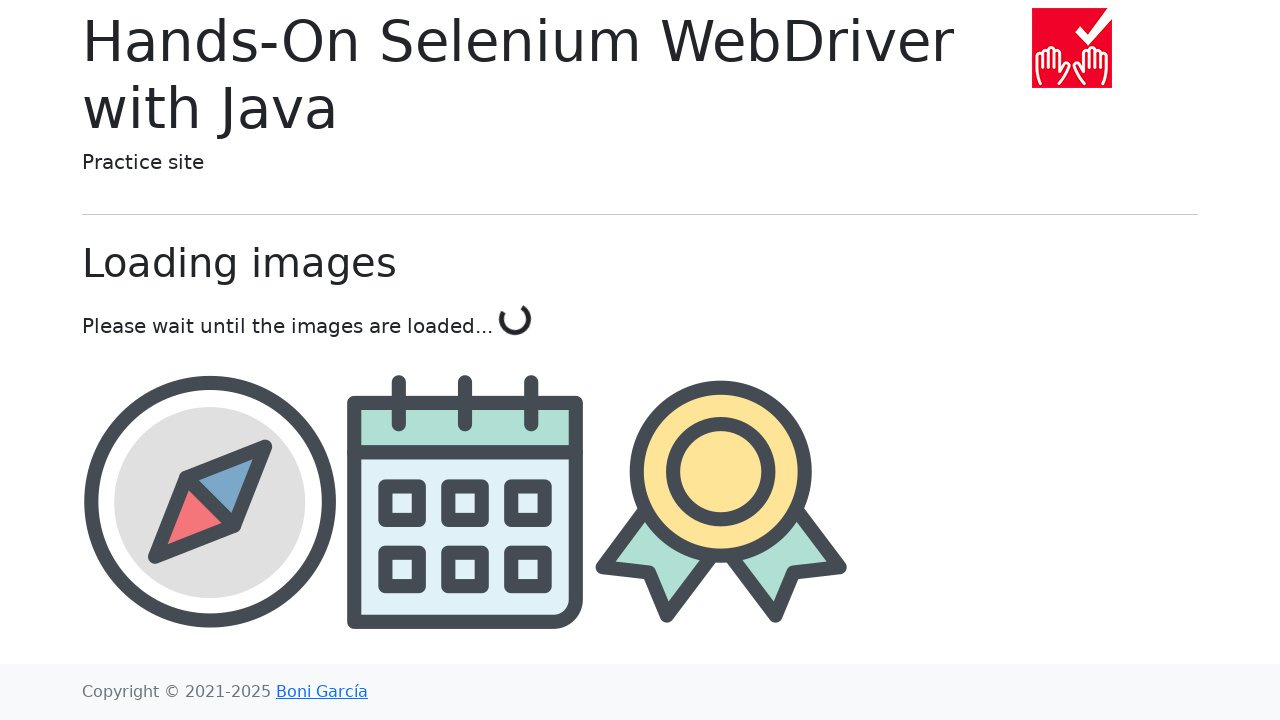